Tests adding a note to a bulletin board by entering text in the input field, pressing Enter, and verifying the note appears on the page.

Starting URL: https://victoria-lo.github.io/bulletin-board/

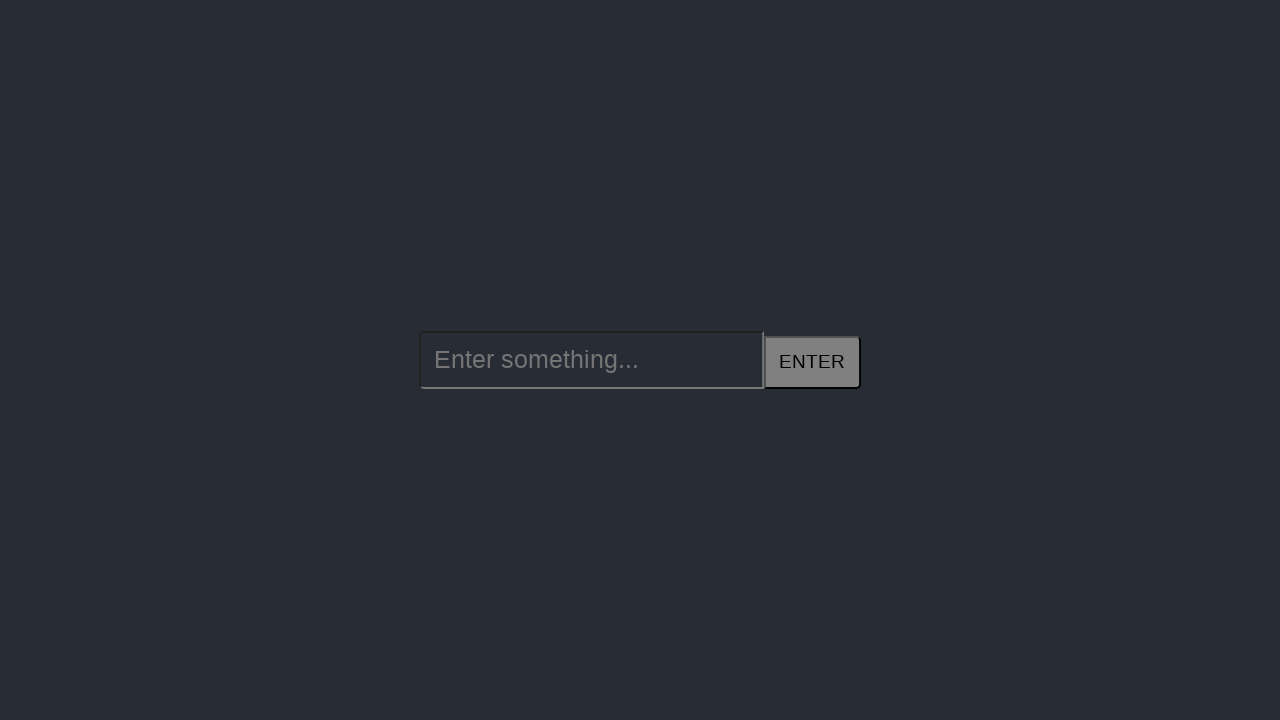

Filled note input field with 'Hello Selenium' on xpath=//*[@id="new-item"]/input
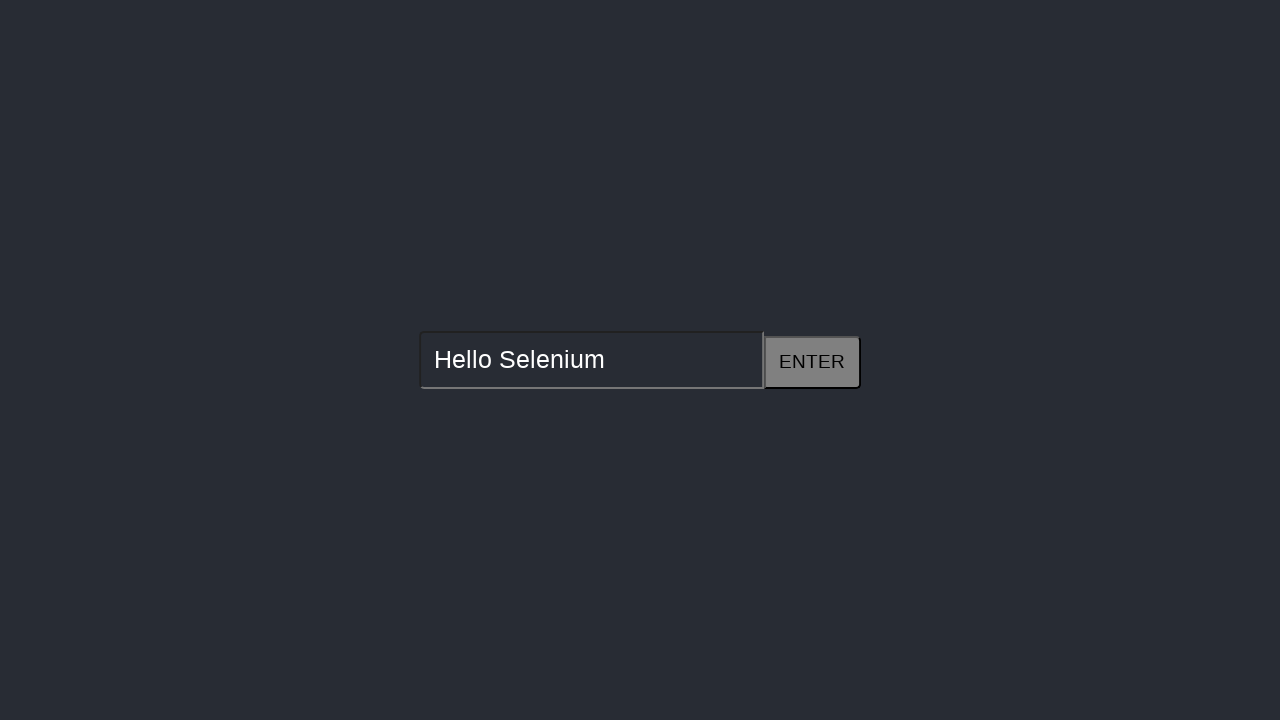

Pressed Enter to submit the note on xpath=//*[@id="new-item"]/input
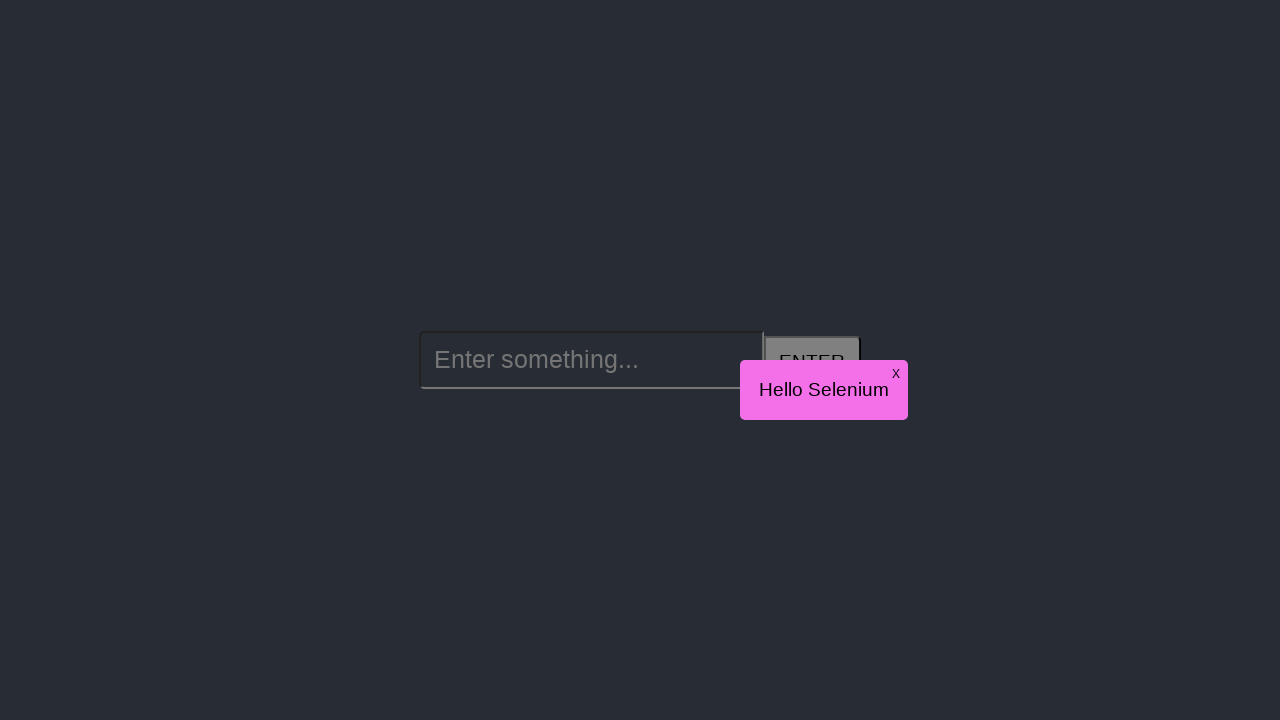

Note appeared on the page
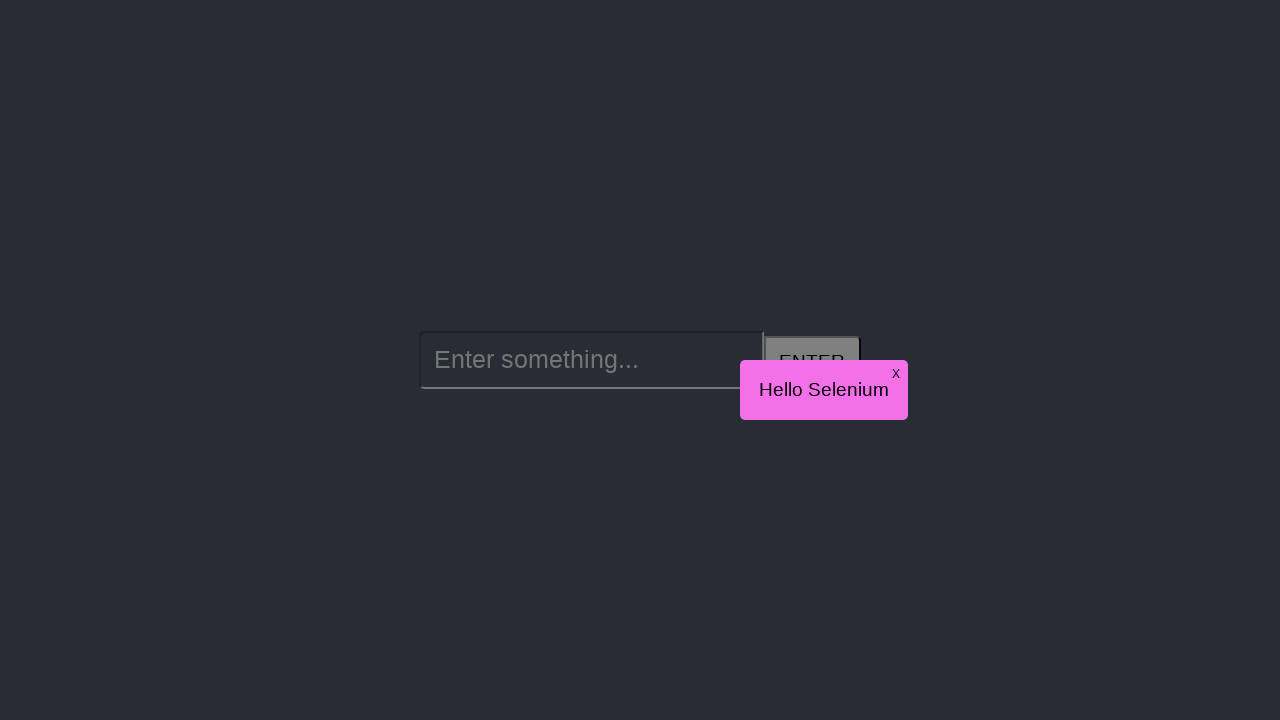

Retrieved note text from the page
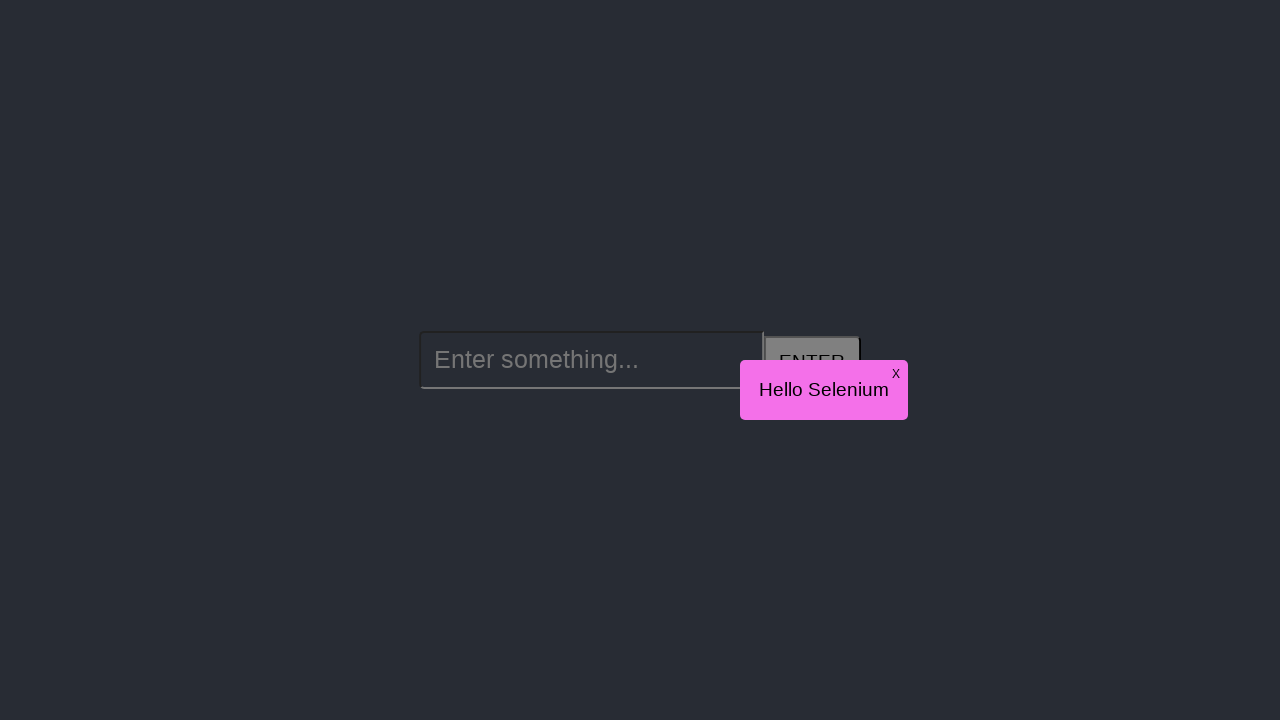

Verified note text matches 'Hello Selenium'
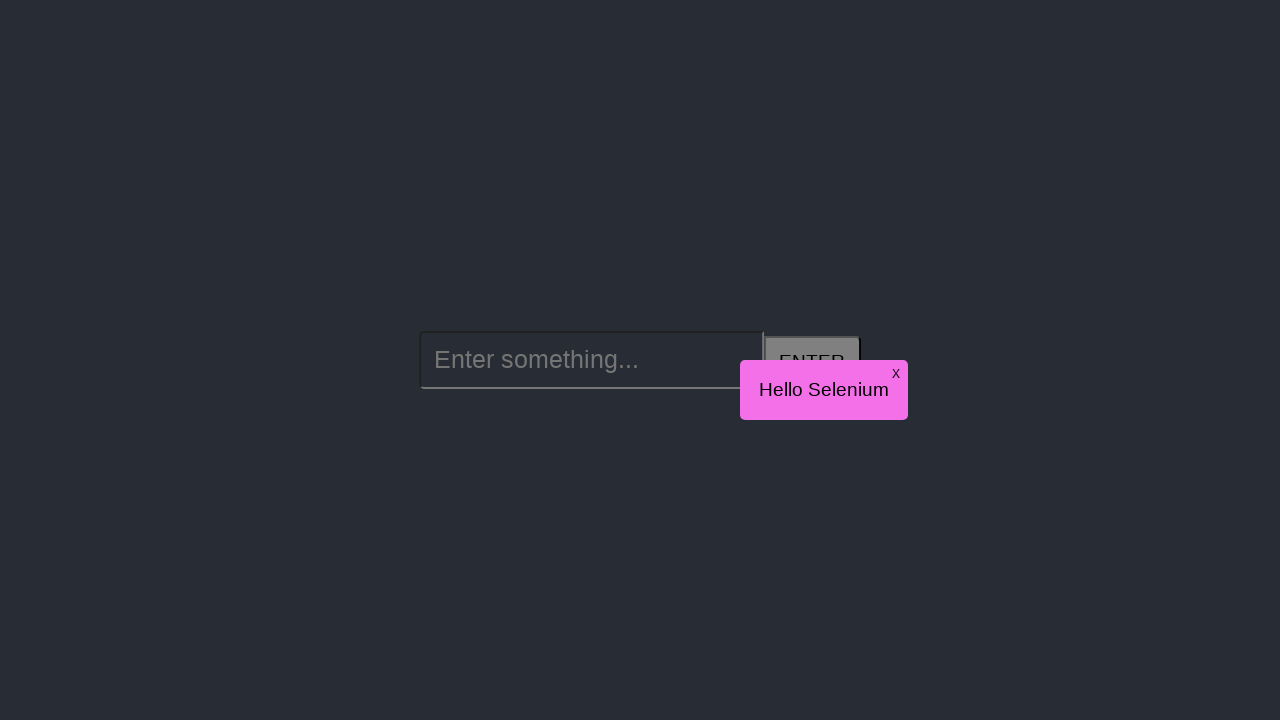

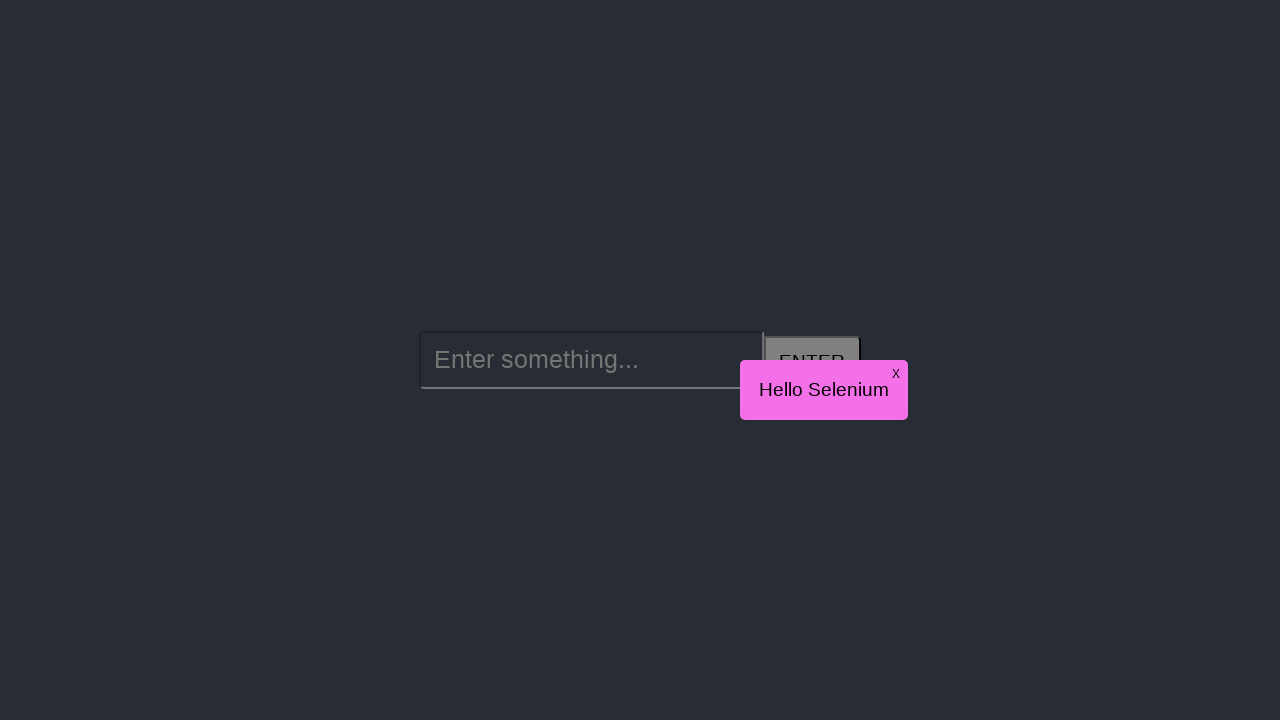